Tests incrementing a numeric input by typing "3", then pressing arrow up 4 times to reach "7"

Starting URL: https://the-internet.herokuapp.com/inputs

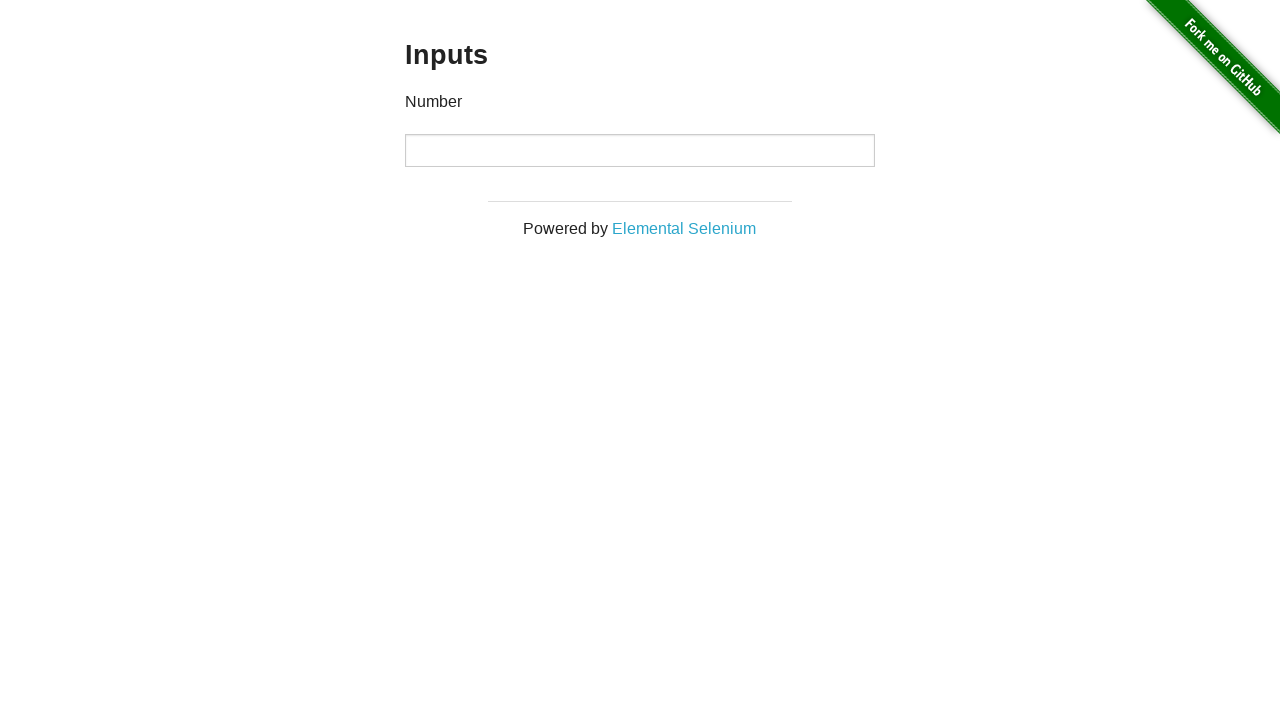

Filled numeric input field with starting value '3' on input[type='number']
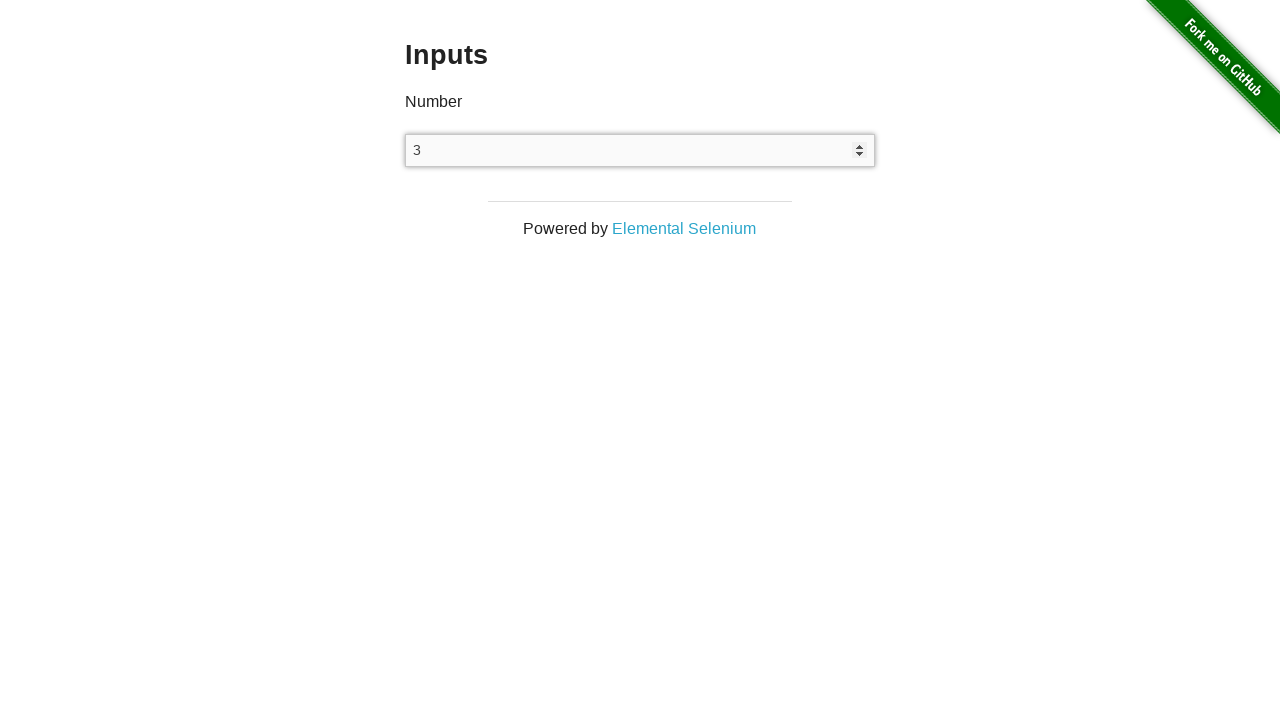

Pressed ArrowUp to increment numeric value on input[type='number']
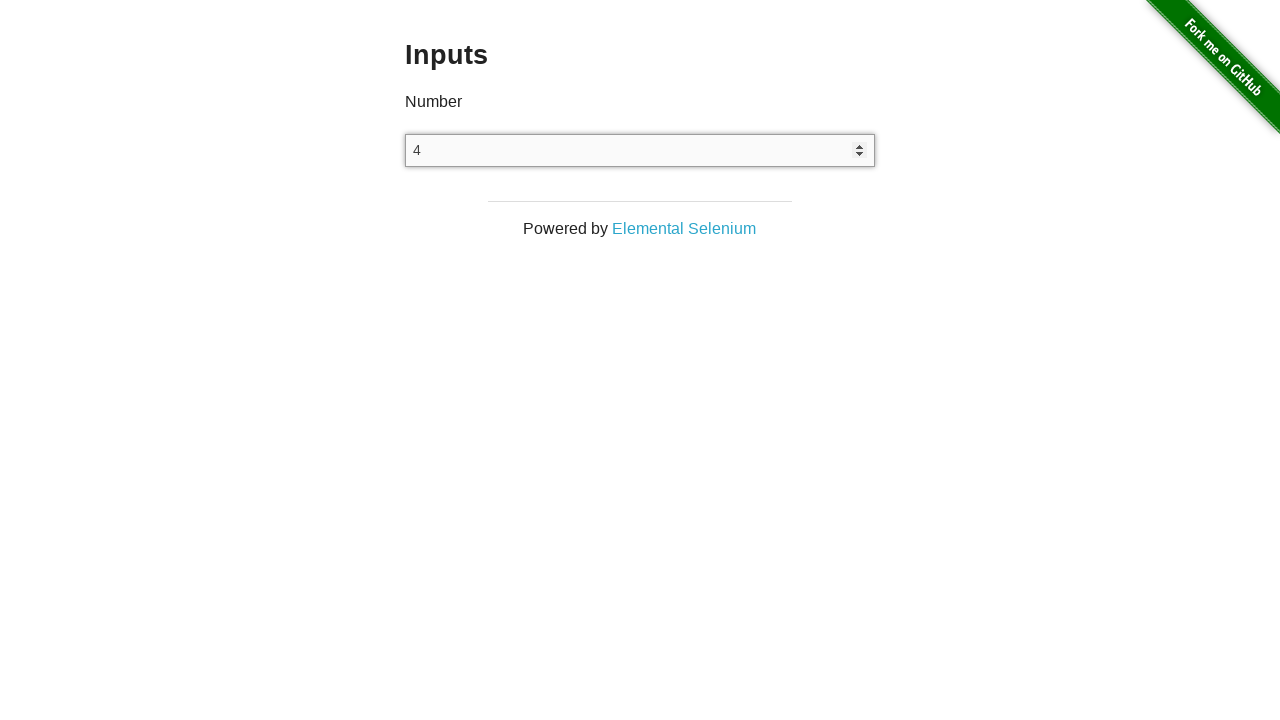

Pressed ArrowUp to increment numeric value on input[type='number']
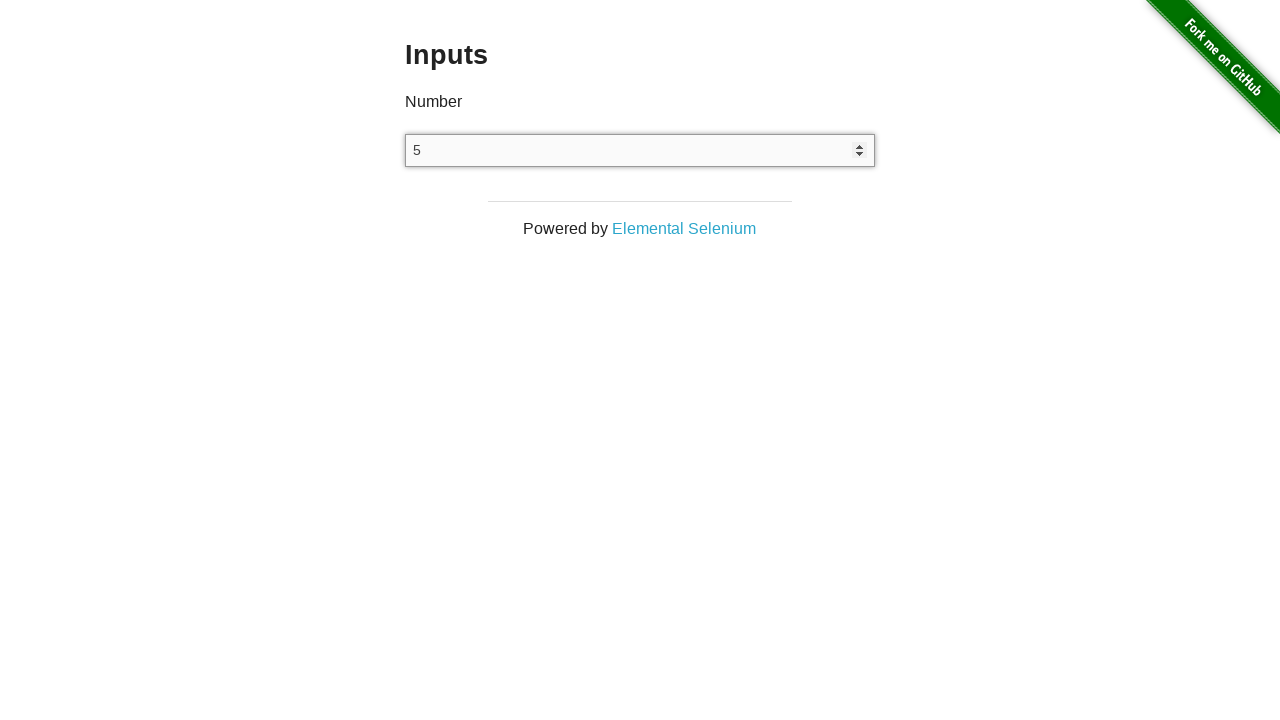

Pressed ArrowUp to increment numeric value on input[type='number']
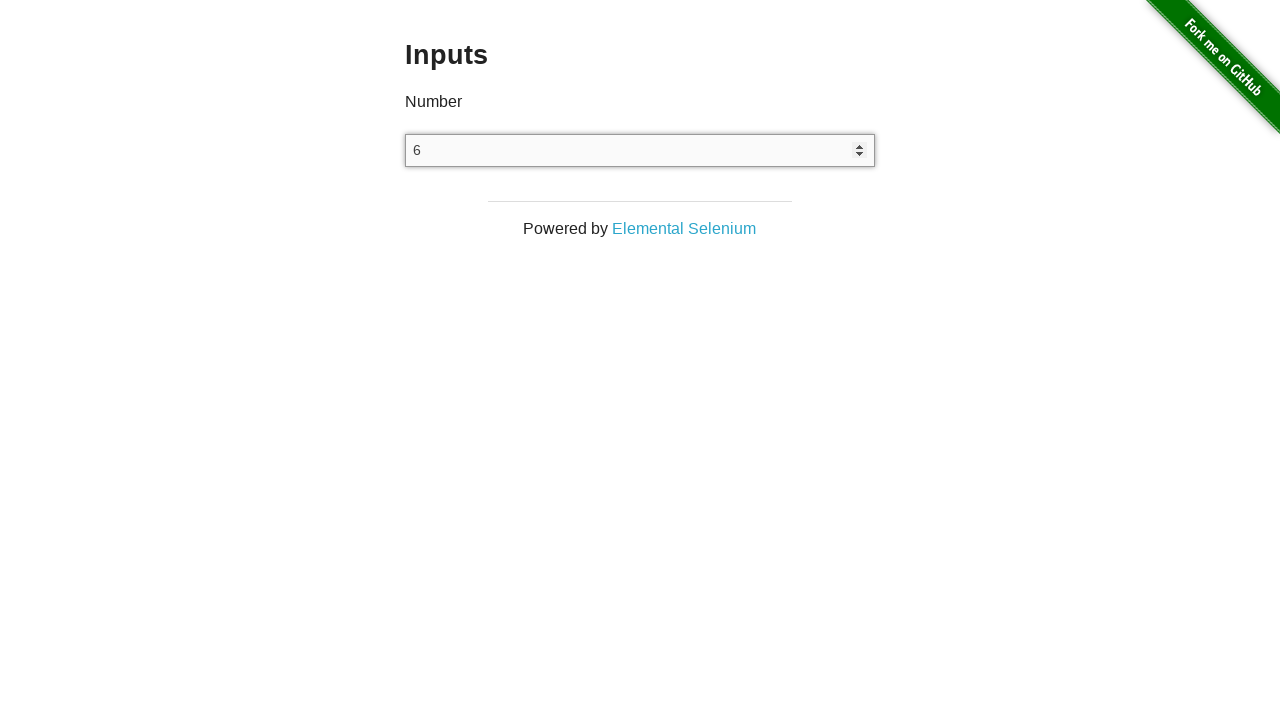

Pressed ArrowUp to increment numeric value on input[type='number']
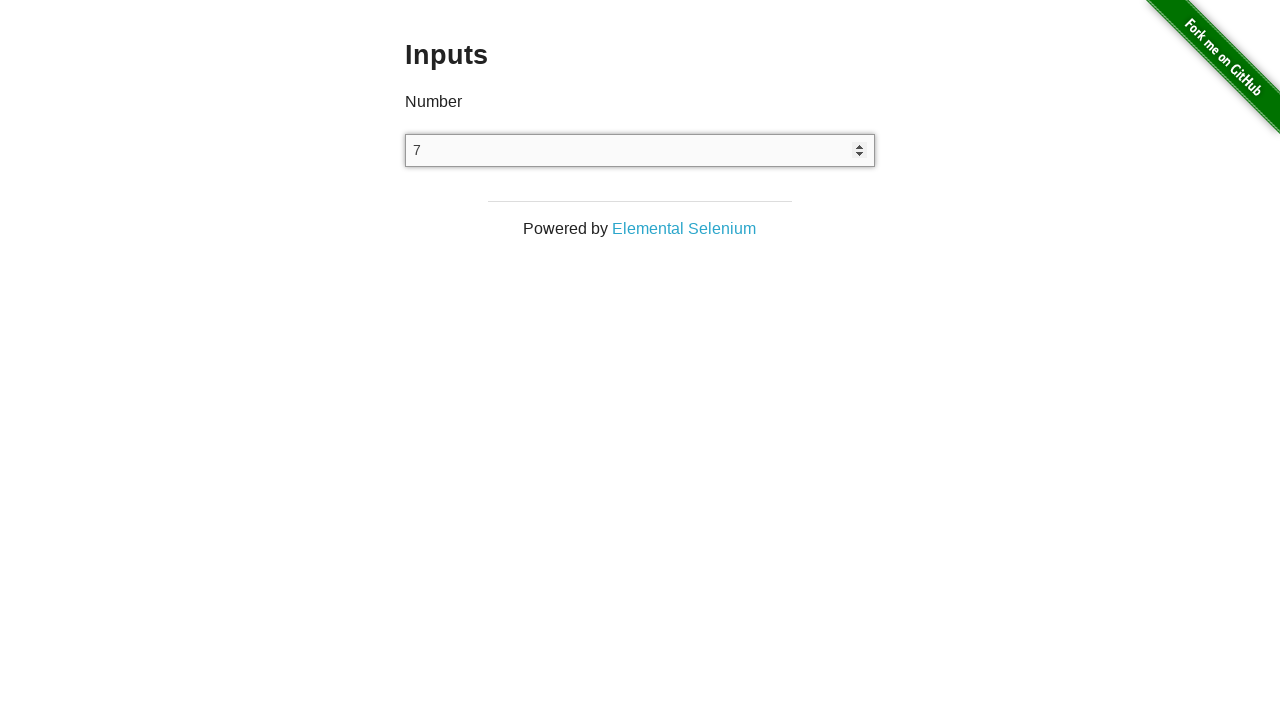

Retrieved input value: '7'
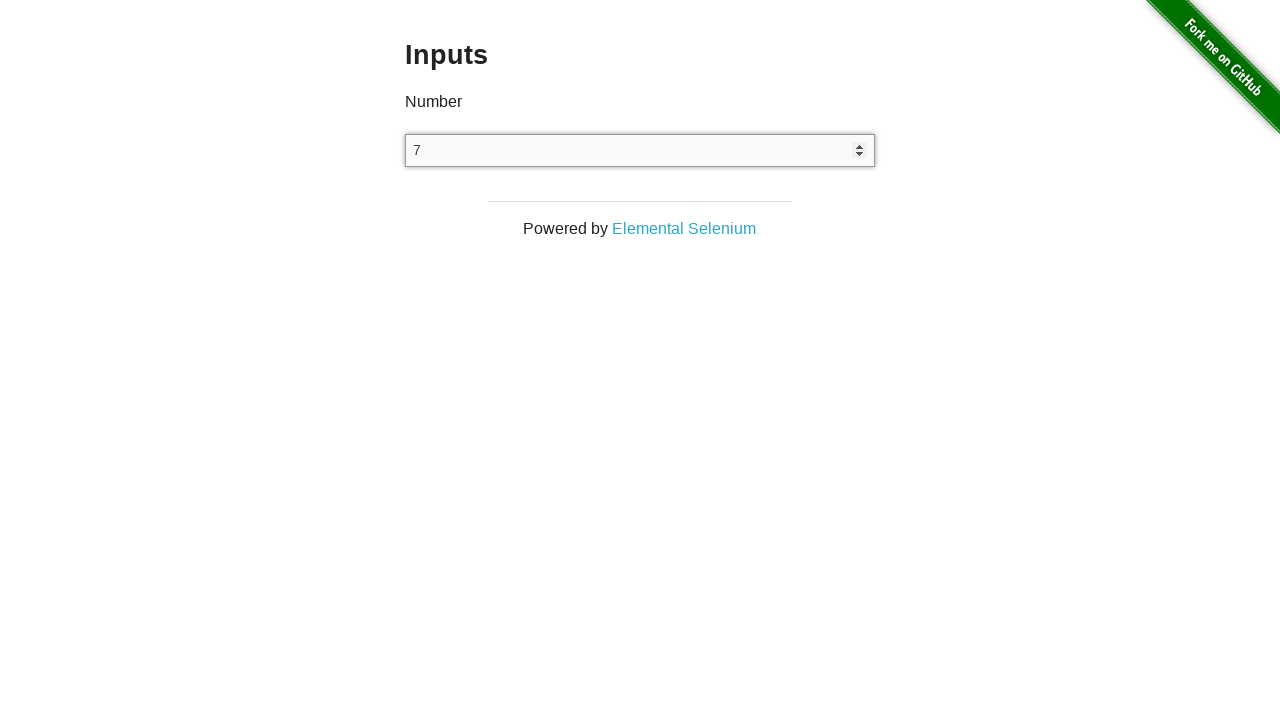

Assertion passed: input value equals '7'
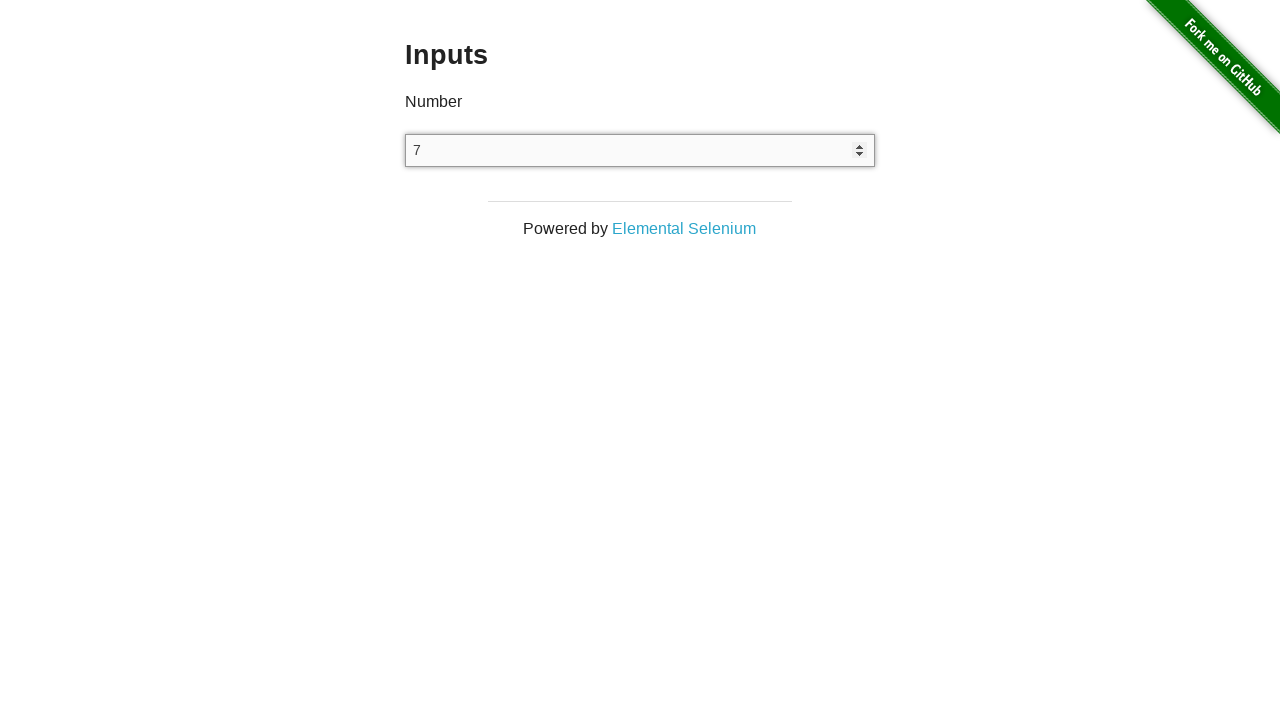

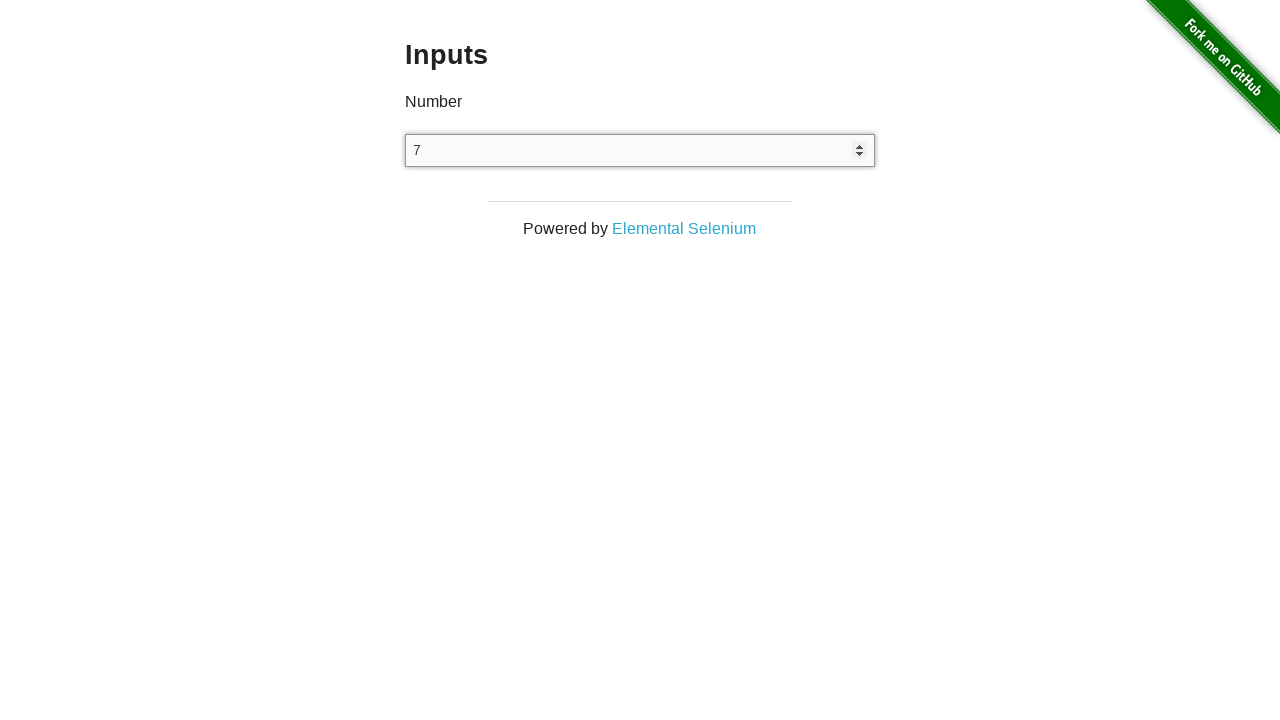